Tests an e-commerce checkout flow by adding specific vegetables (Cucumber, Brocolli, Beetroot) to cart, proceeding to checkout, applying a promo code, and verifying the promo is applied successfully.

Starting URL: https://rahulshettyacademy.com/seleniumPractise/

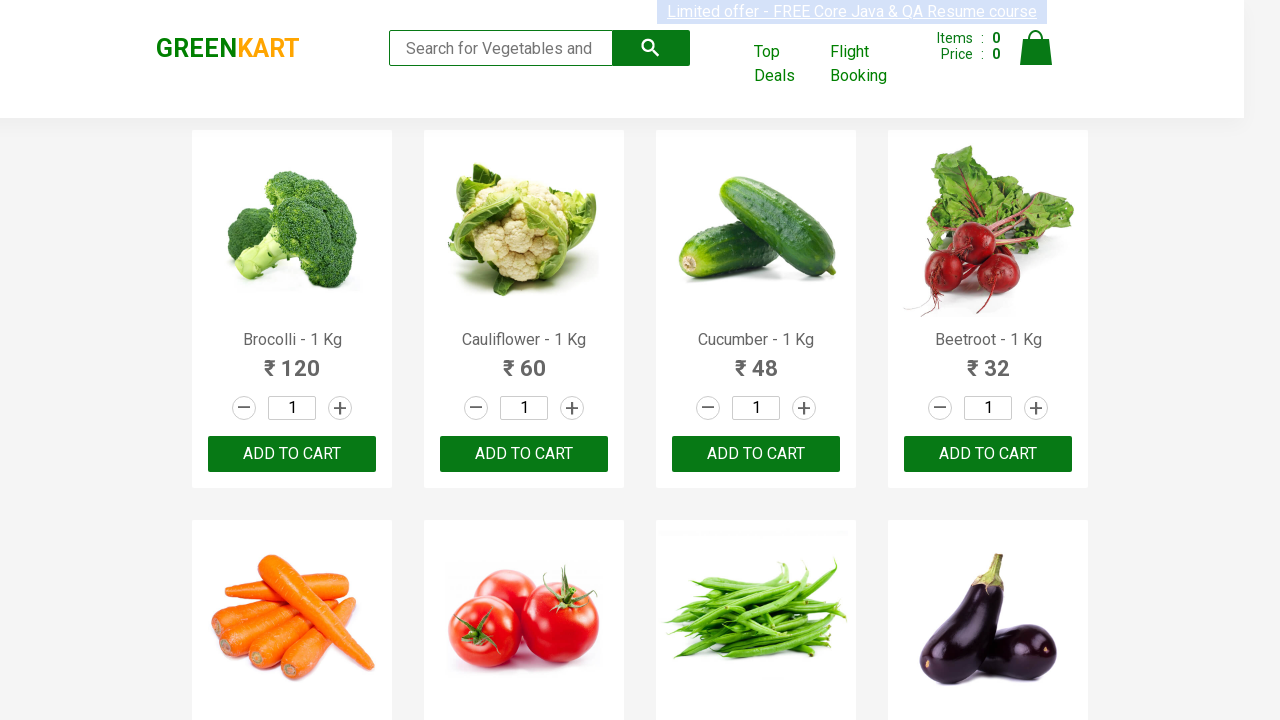

Waited for product names to load
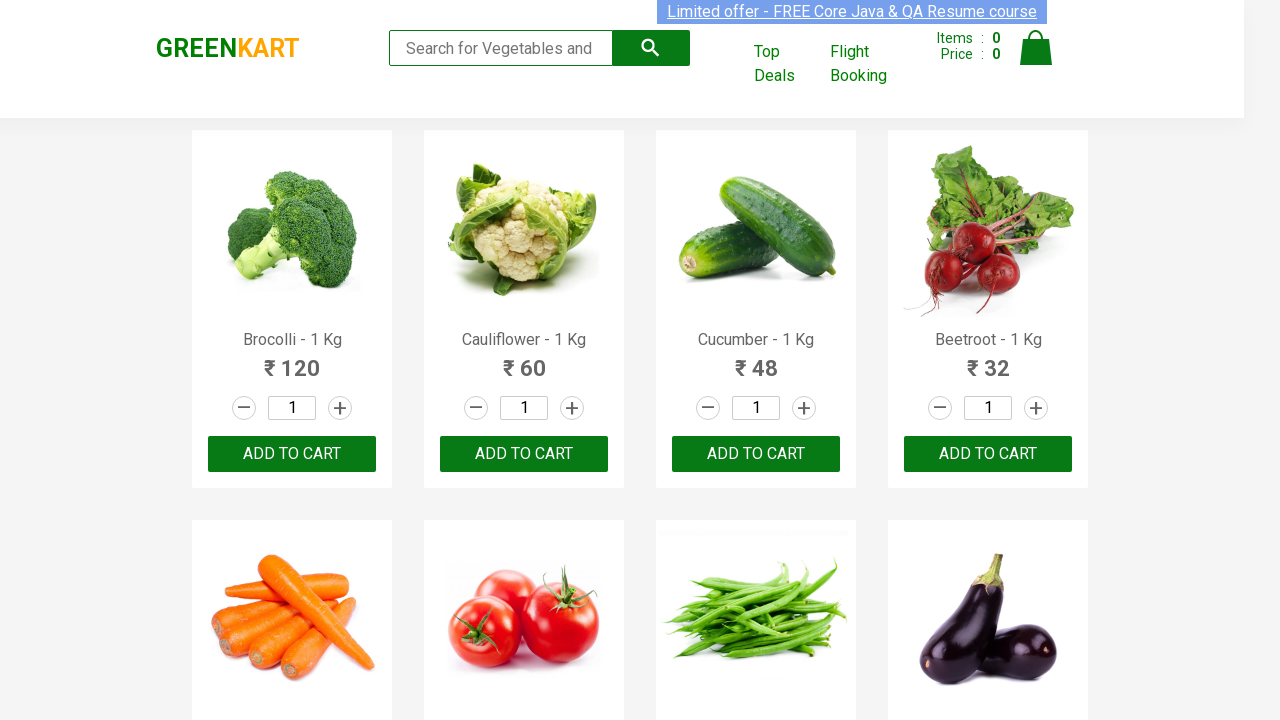

Added Brocolli to cart at (292, 454) on xpath=//div[@class='product-action']/button >> nth=0
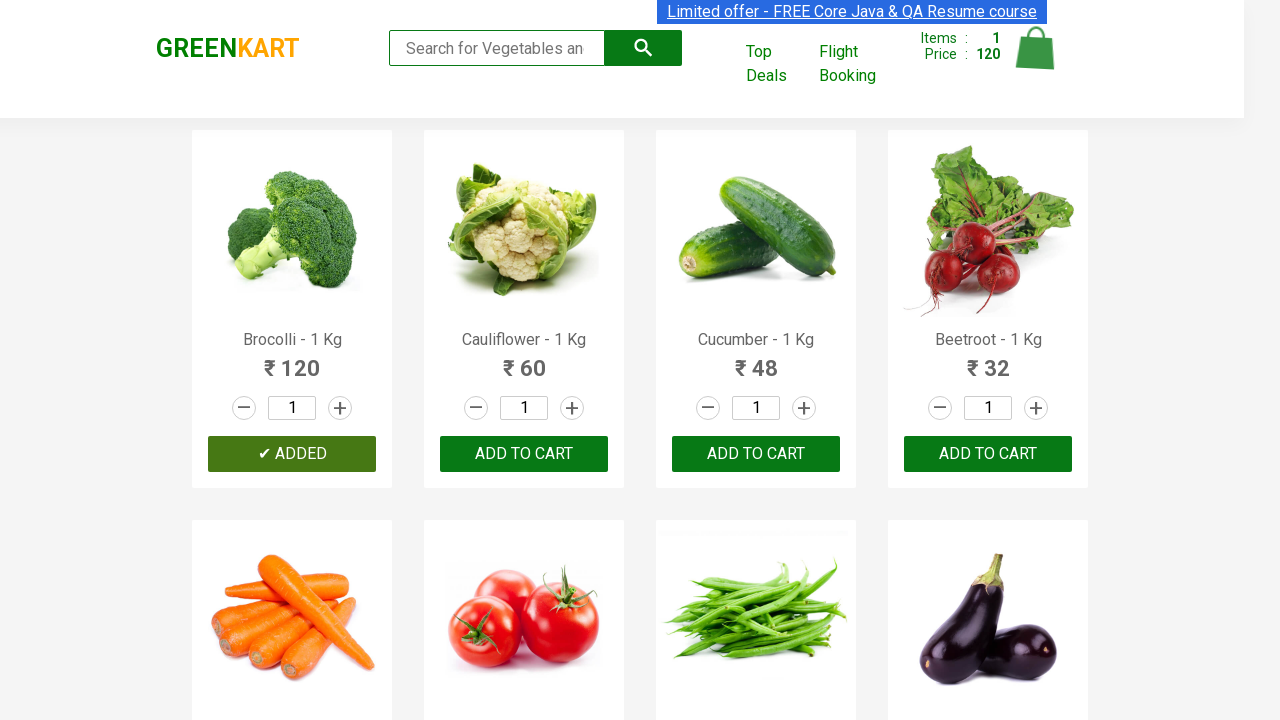

Added Cucumber to cart at (756, 454) on xpath=//div[@class='product-action']/button >> nth=2
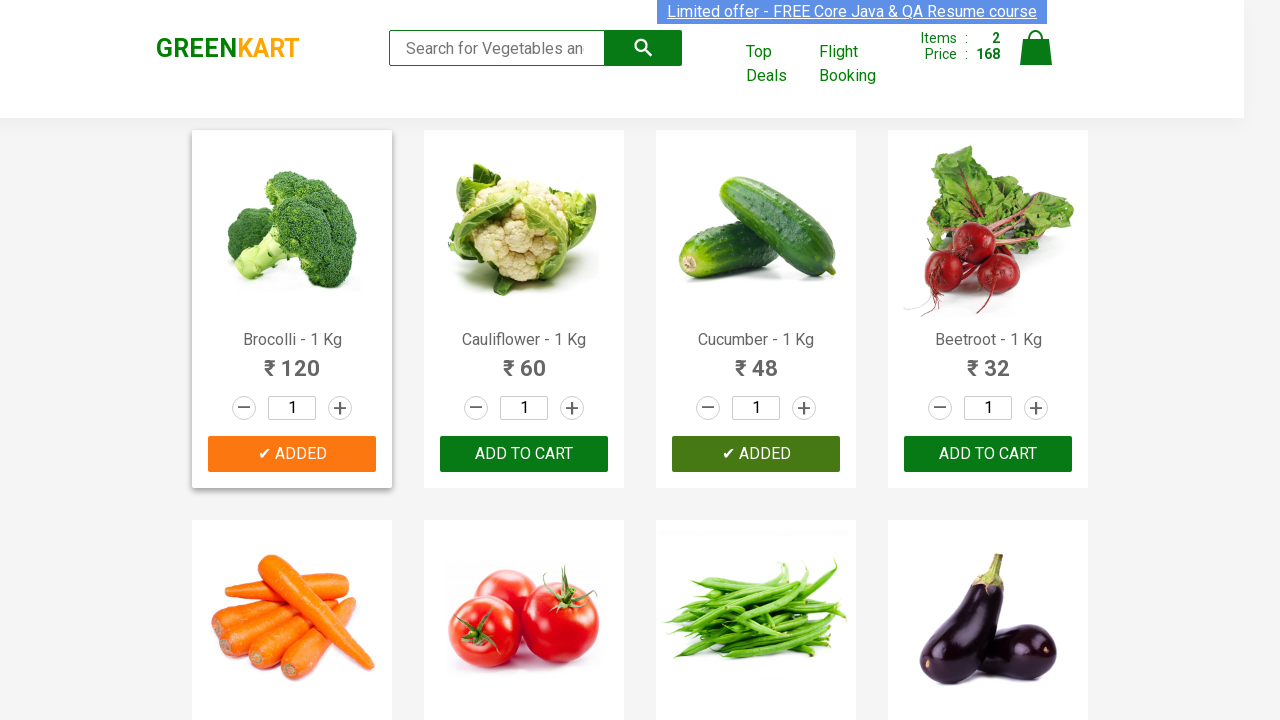

Added Beetroot to cart at (988, 454) on xpath=//div[@class='product-action']/button >> nth=3
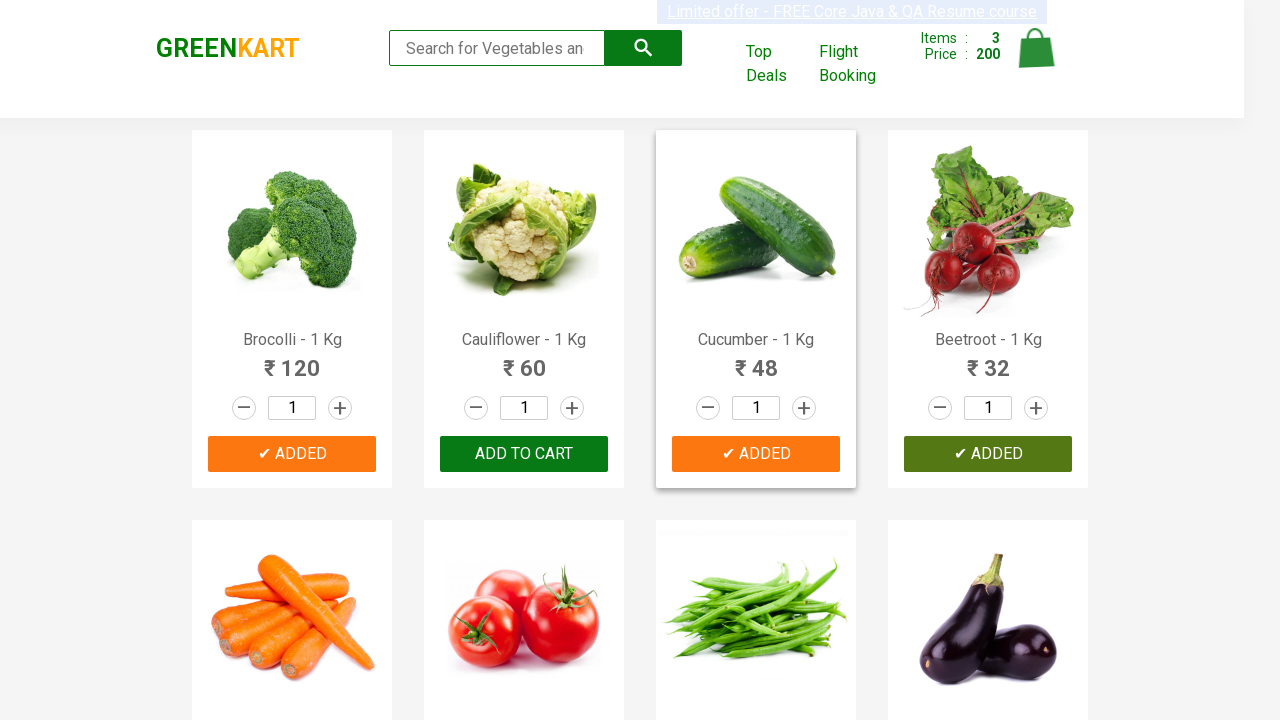

Clicked on cart icon at (1036, 48) on img[alt='Cart']
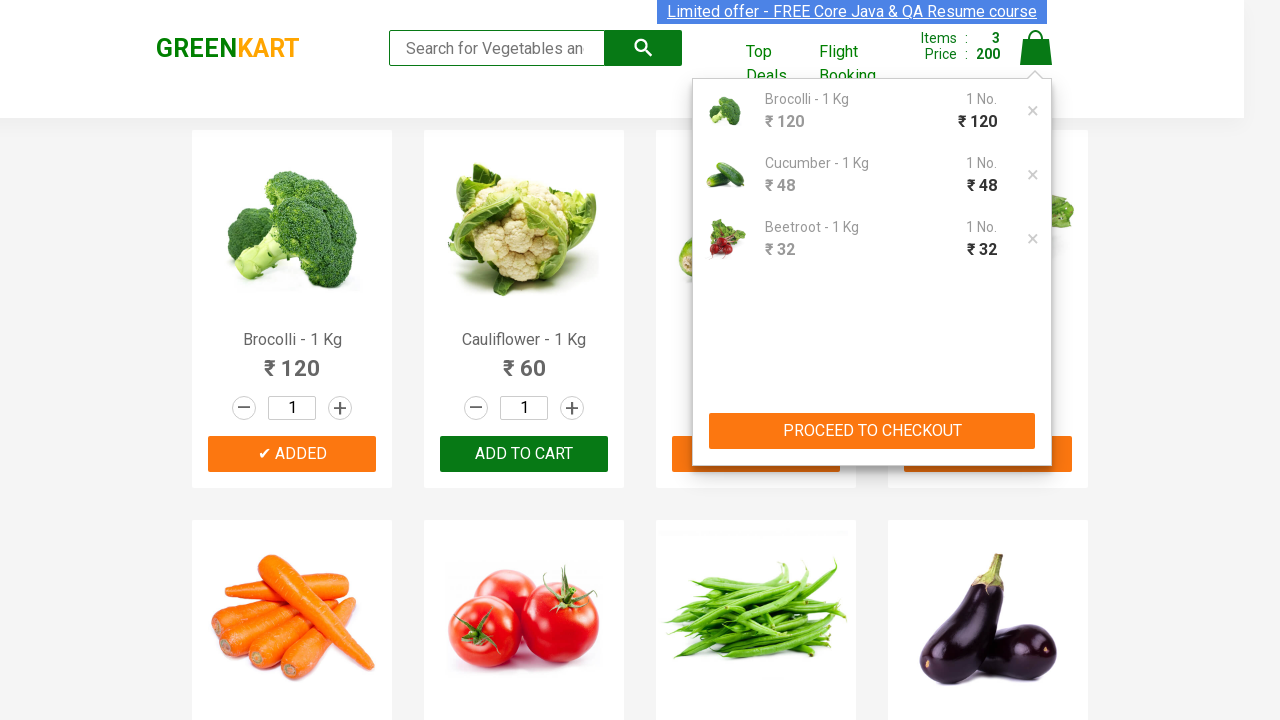

Clicked Proceed to Checkout button at (872, 431) on xpath=//button[contains(text(),'PROCEED TO CHECKOUT')]
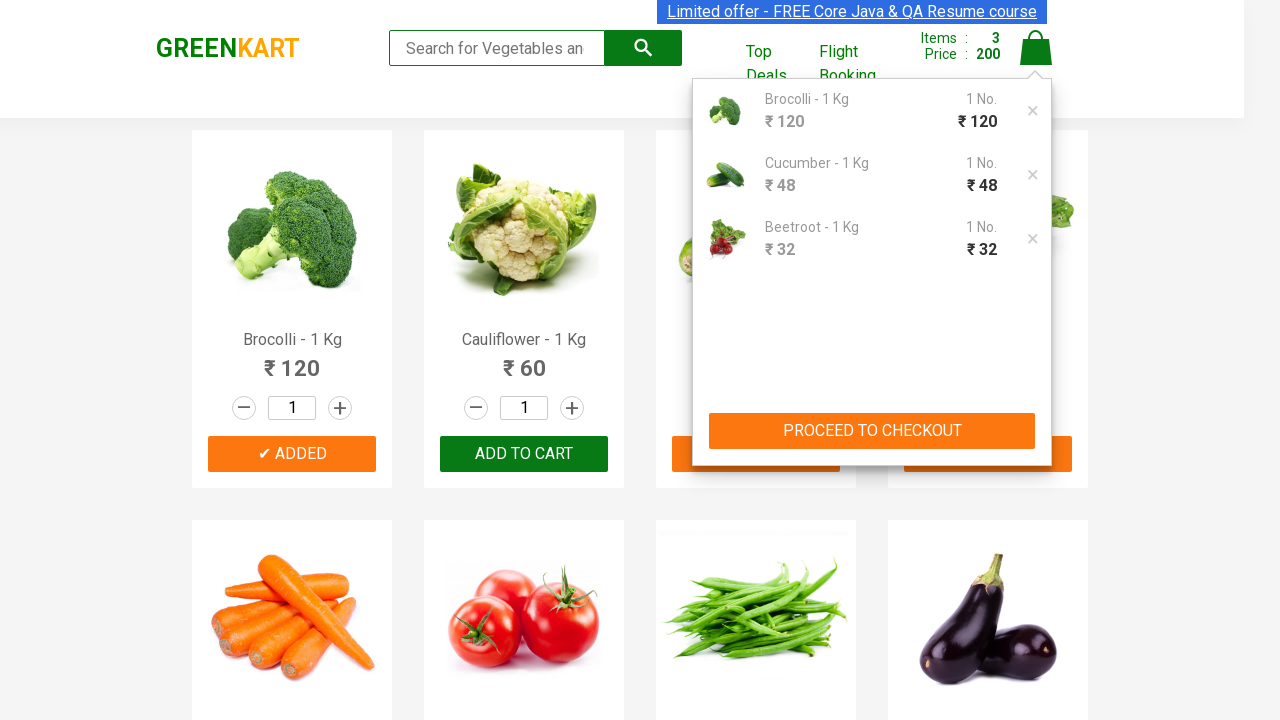

Promo code input field became visible
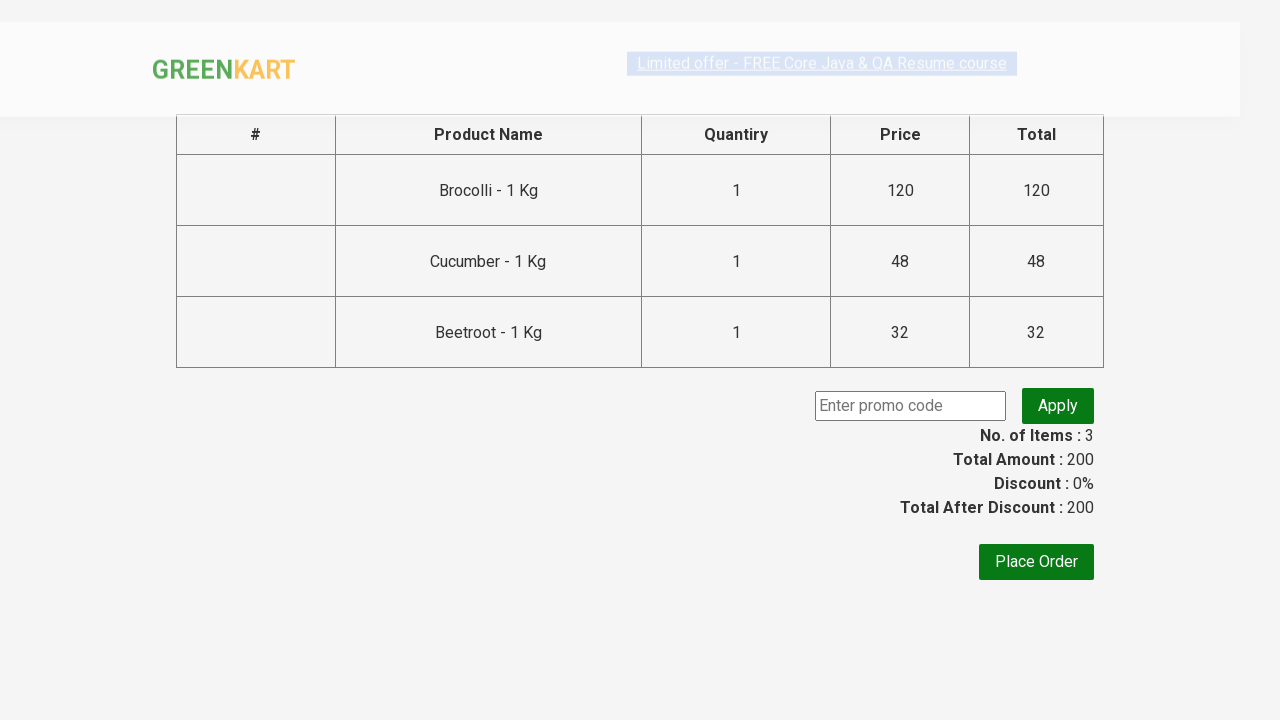

Entered promo code 'rahulshettyacademy' on input.promoCode
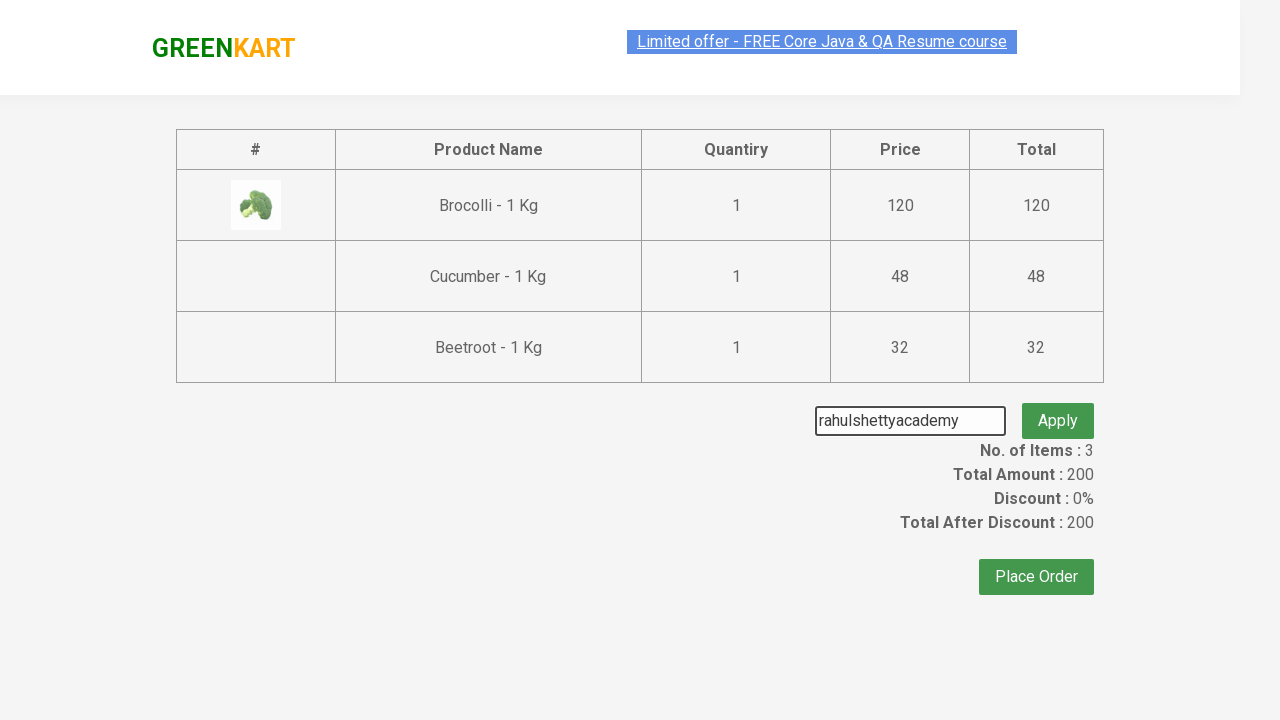

Clicked Apply promo button at (1058, 406) on button.promoBtn
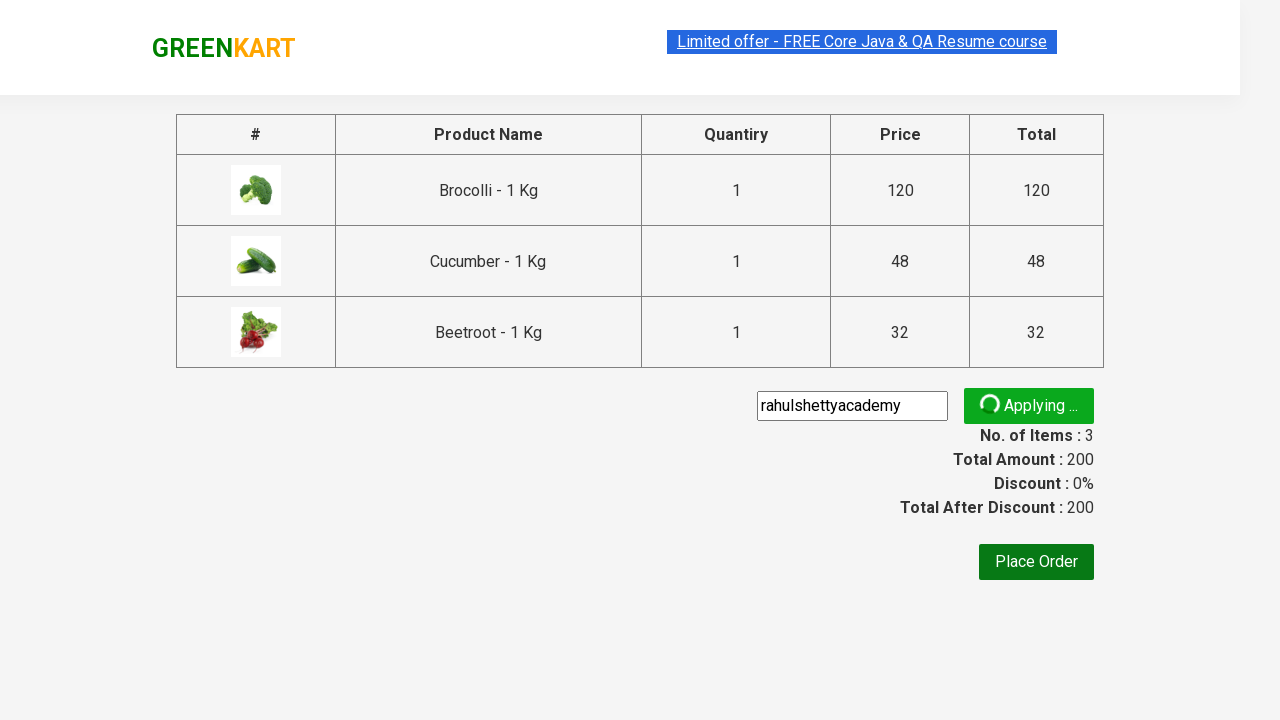

Promo code was successfully applied
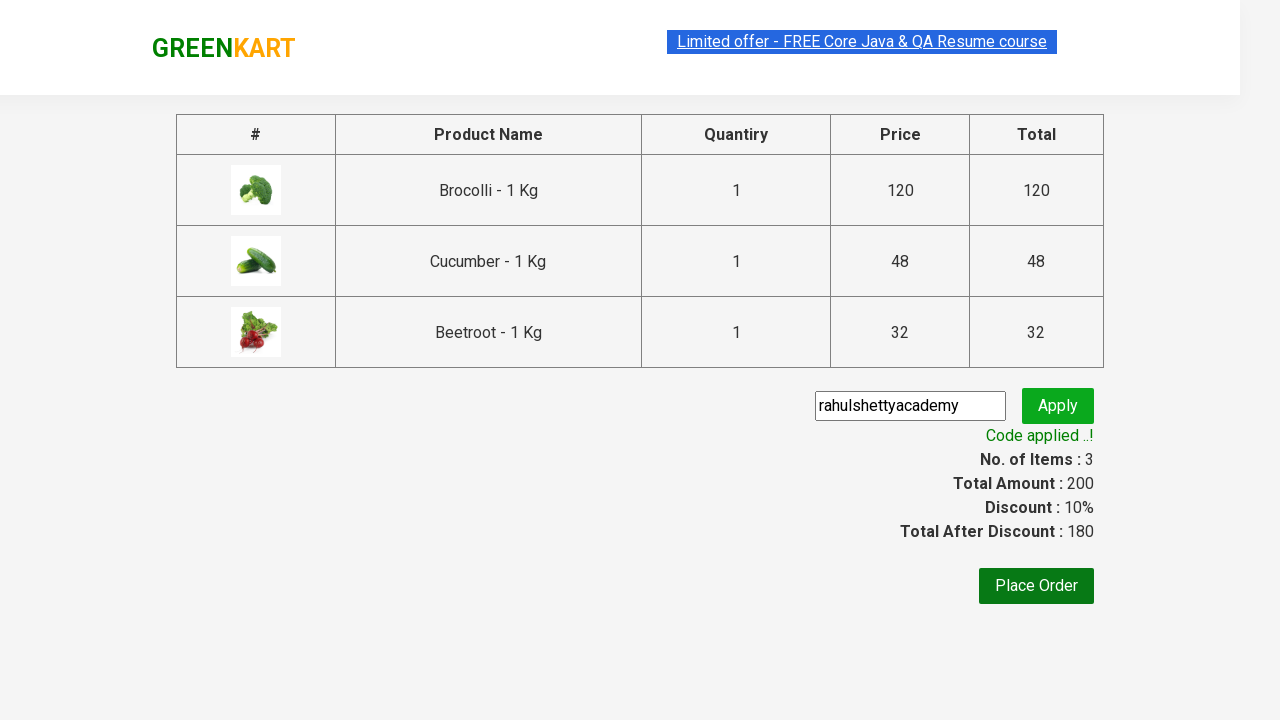

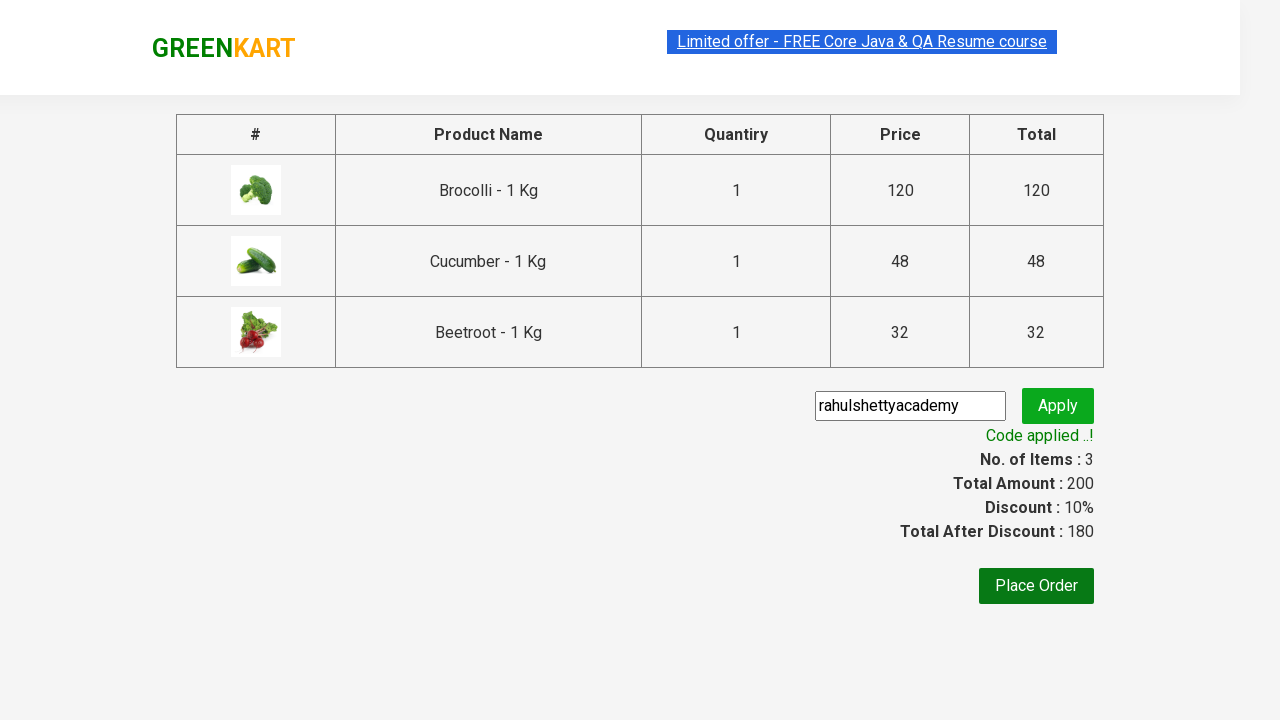